Tests the Bank of America mortgage rate calculator by entering a principal amount and down payment, then clicking update to see the calculated rates

Starting URL: https://www.bankofamerica.com/mortgage/mortgage-rates/

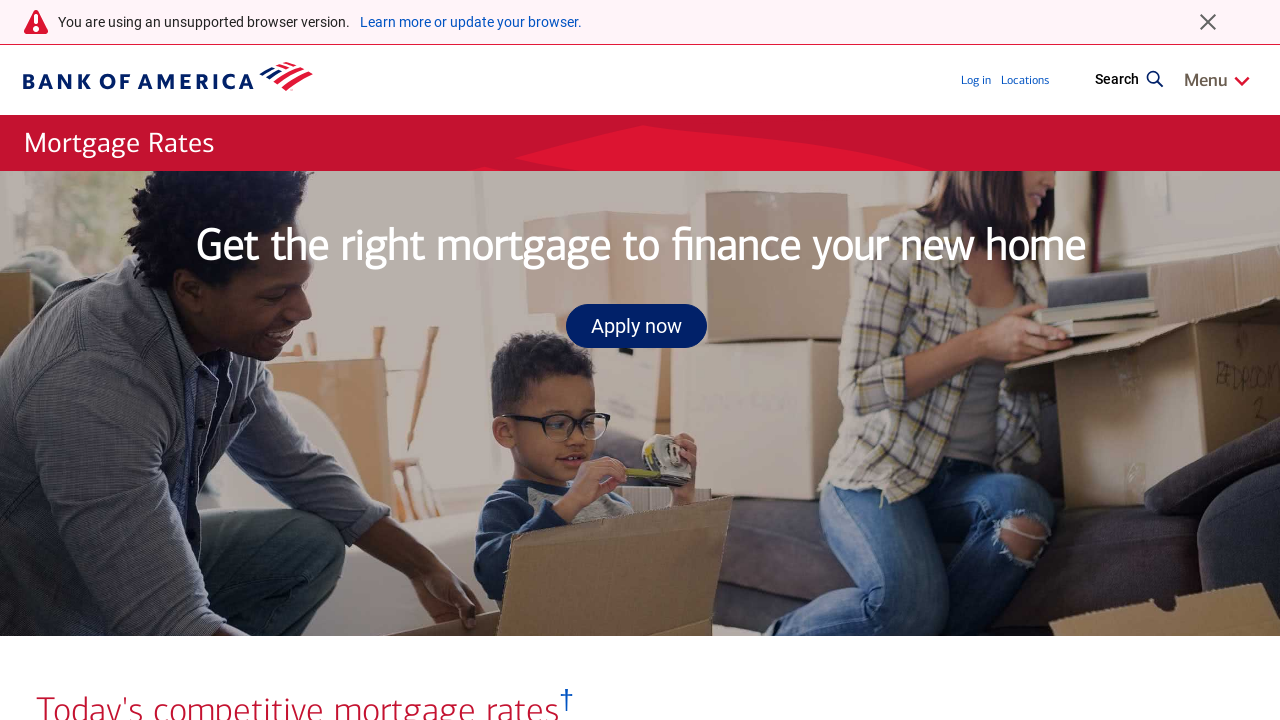

Waited for mortgage calculator principal amount input field to load
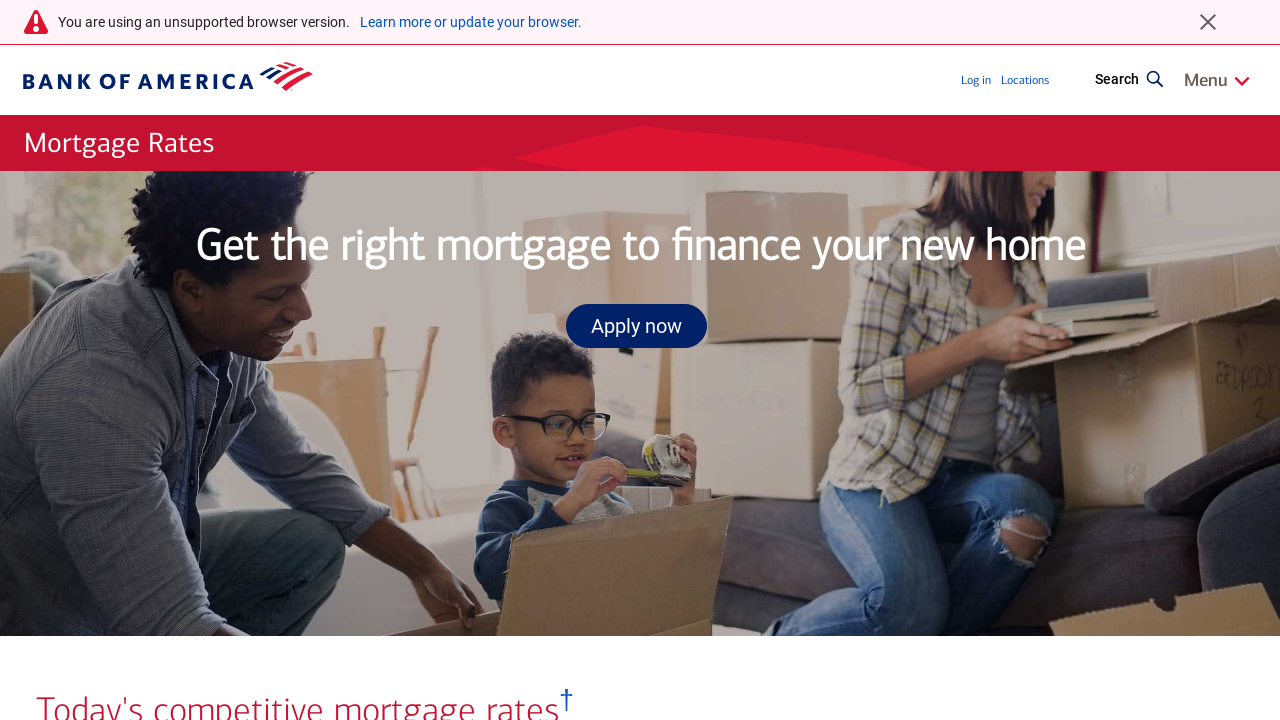

Entered $350,000 as the principal amount on #purchase-price-input-medium
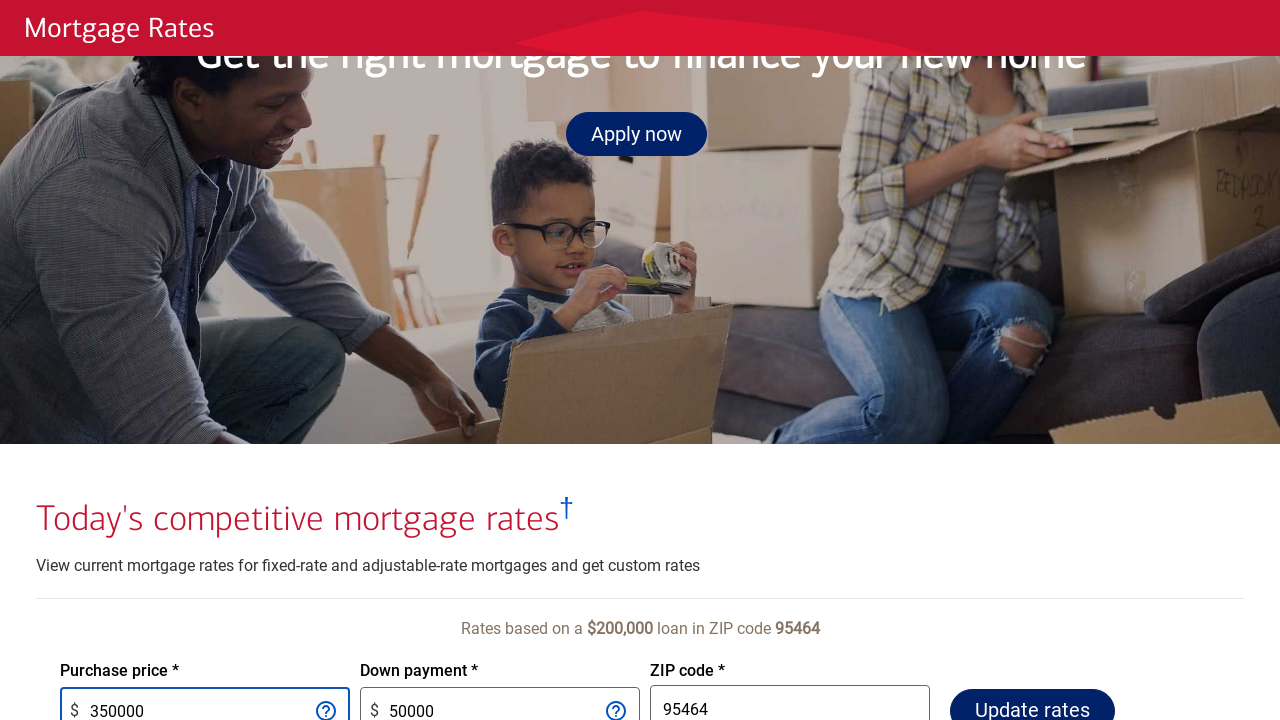

Entered $70,000 as the down payment on #down-payment-input-medium
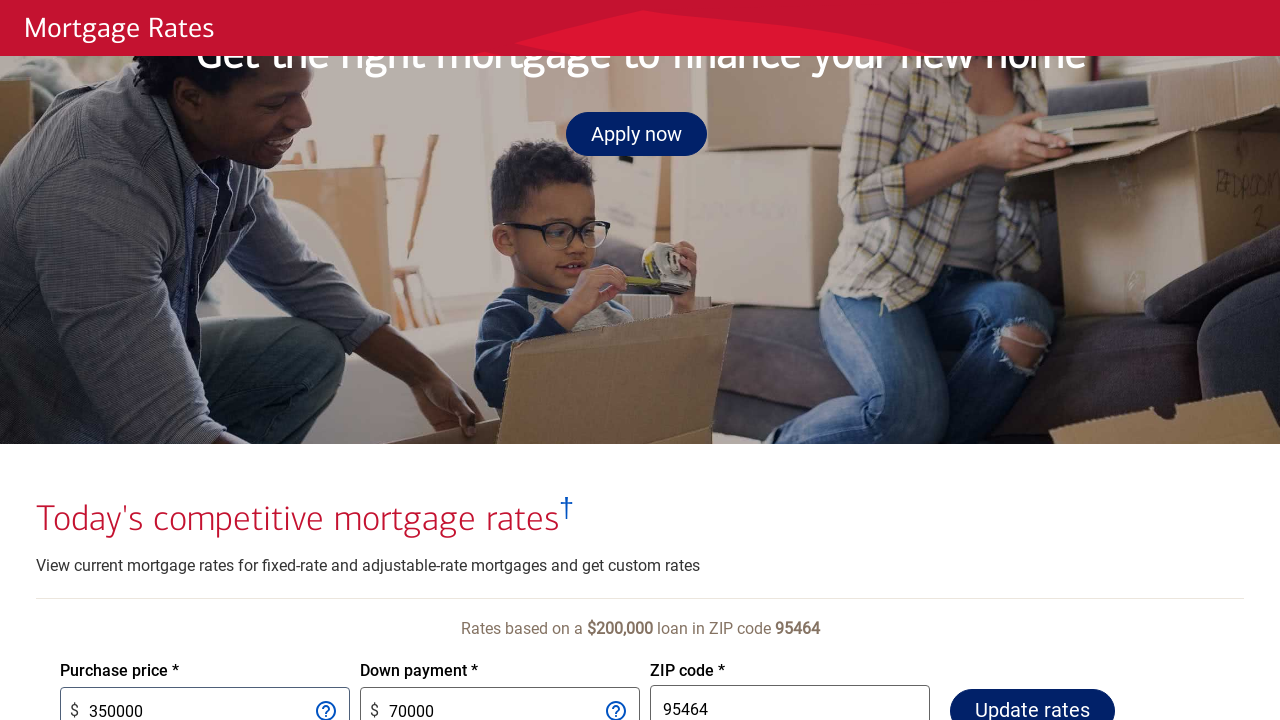

Clicked update button to calculate mortgage rates at (1032, 698) on #update-button-medium
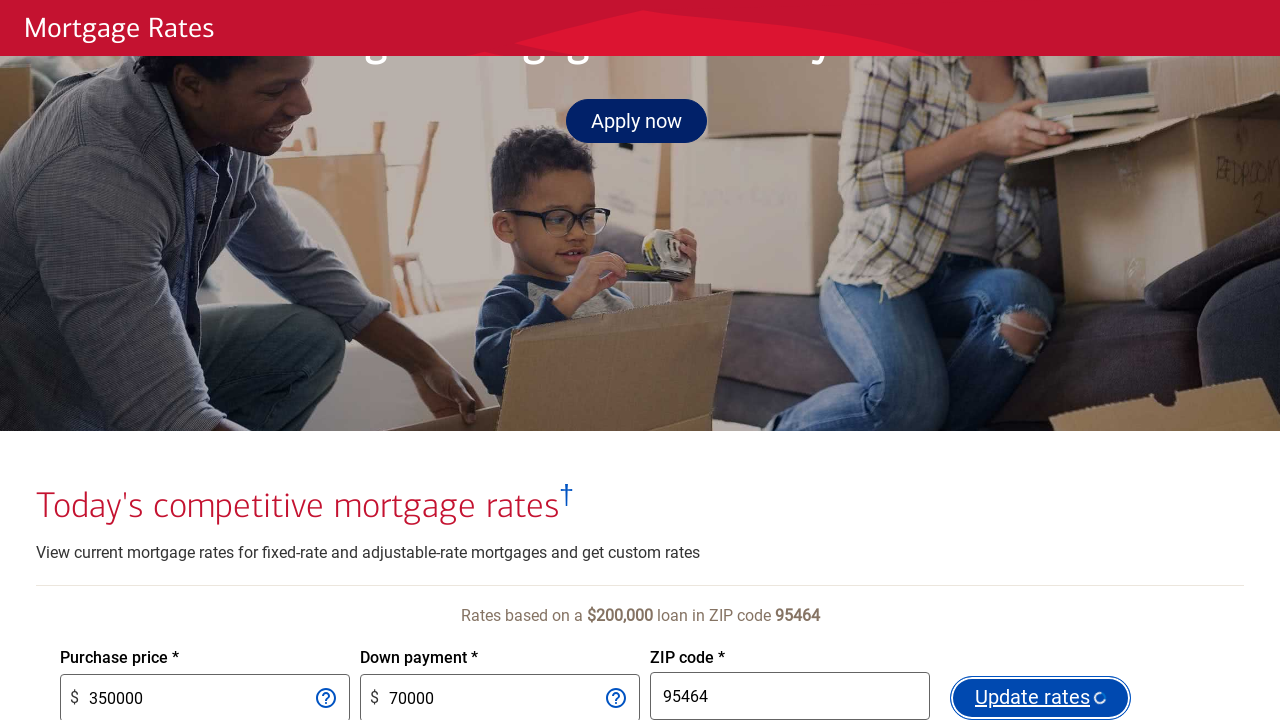

Mortgage rates calculation completed and displayed
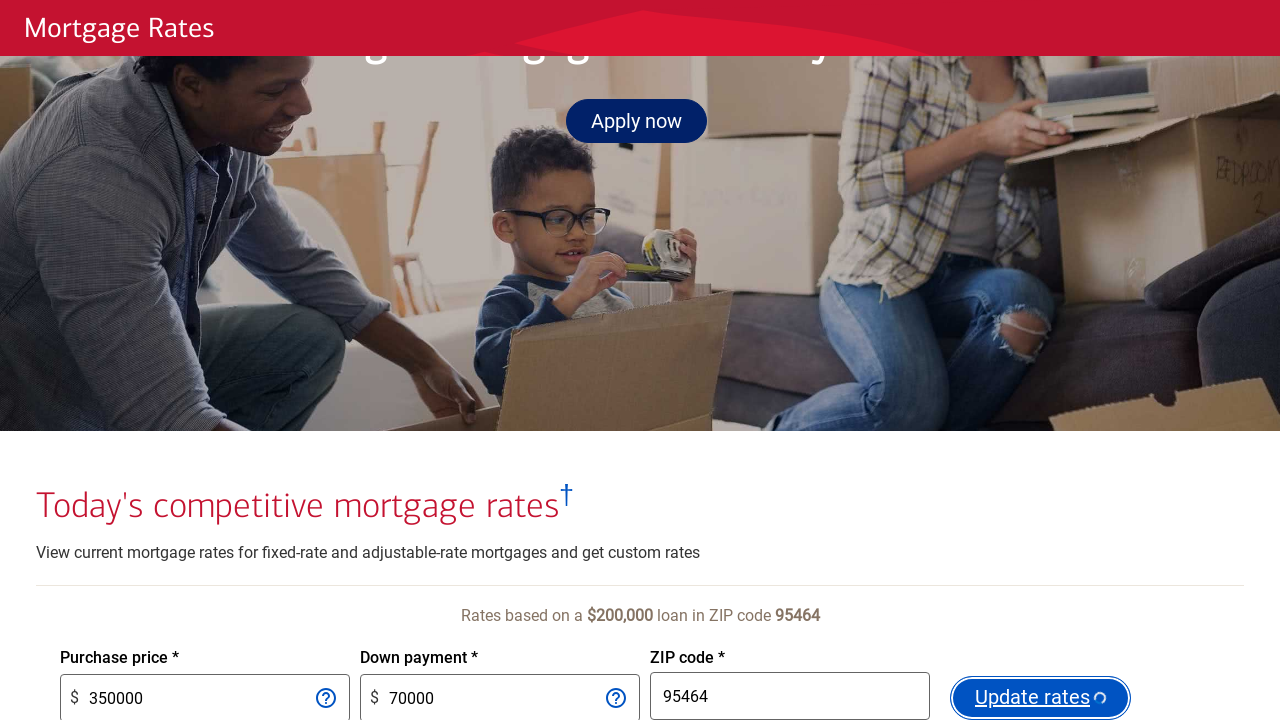

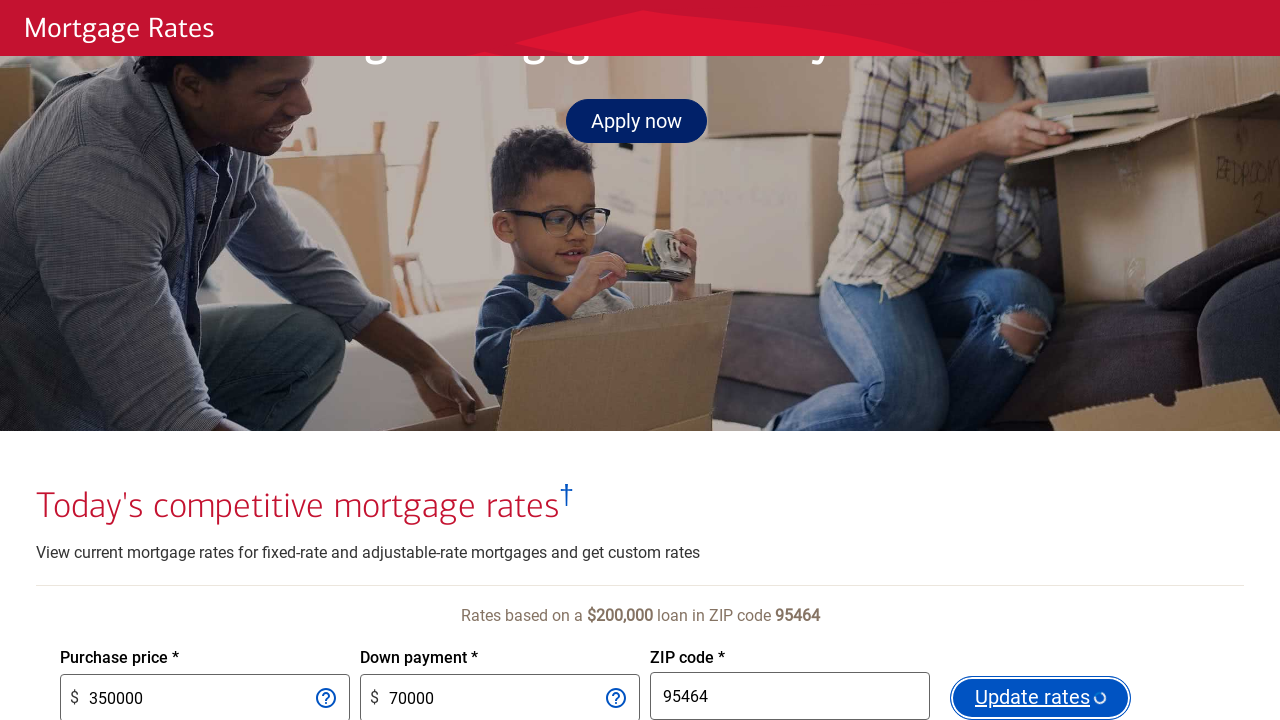